Tests JavaScript prompt popup handling by clicking a button to trigger a prompt, entering text into the prompt, and accepting it.

Starting URL: https://the-internet.herokuapp.com/javascript_alerts

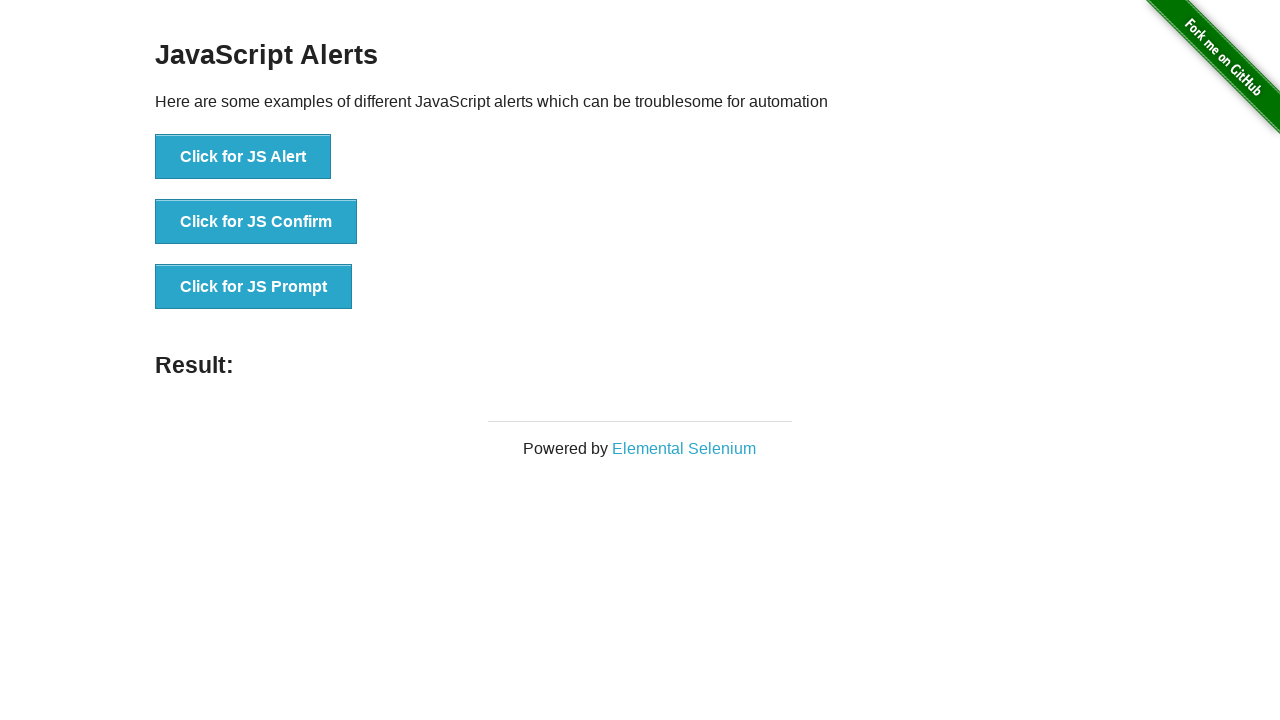

Set up dialog handler to accept prompt with text 'automation'
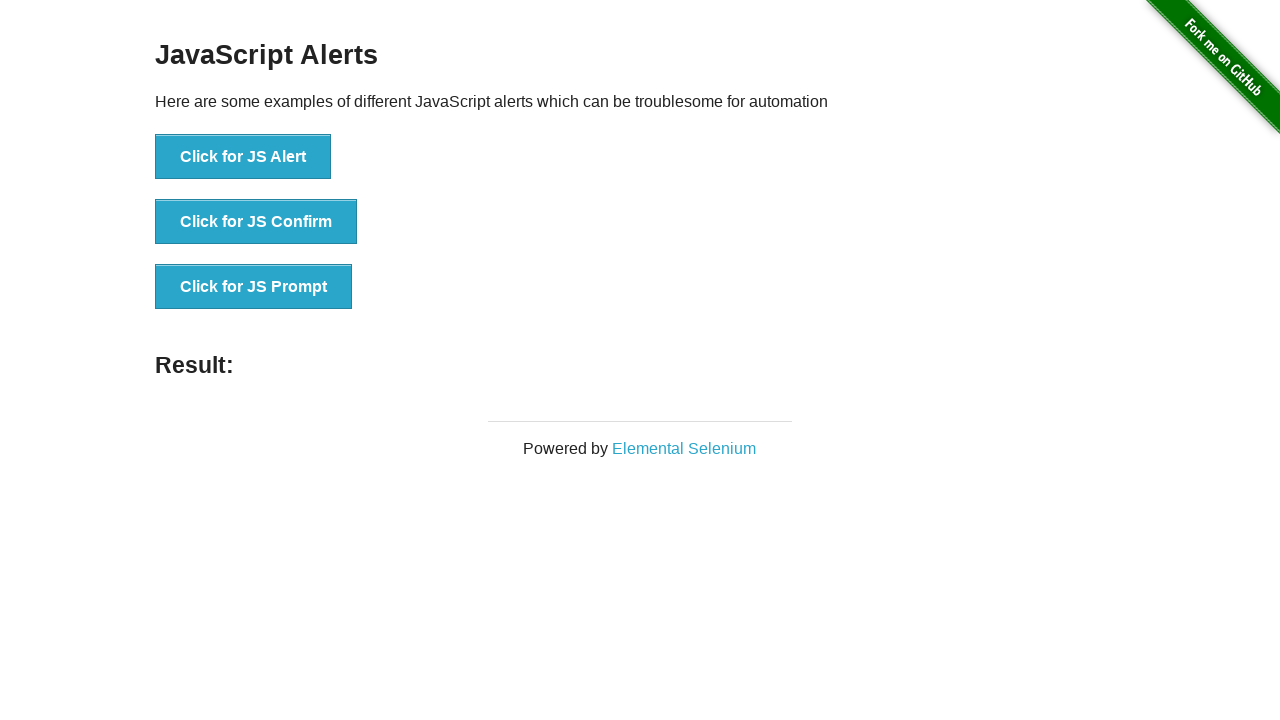

Clicked 'Click for JS Prompt' button to trigger JavaScript prompt popup at (254, 287) on xpath=//button[text()='Click for JS Prompt']
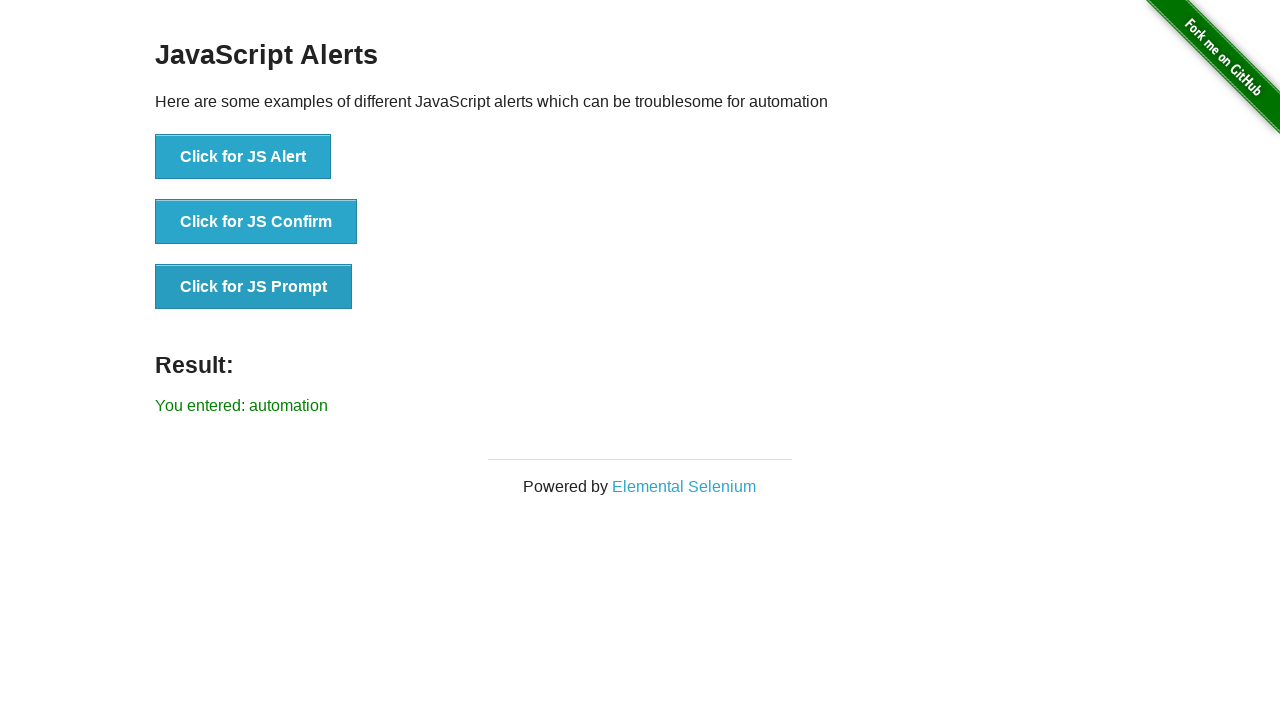

Prompt was accepted and result element appeared on page
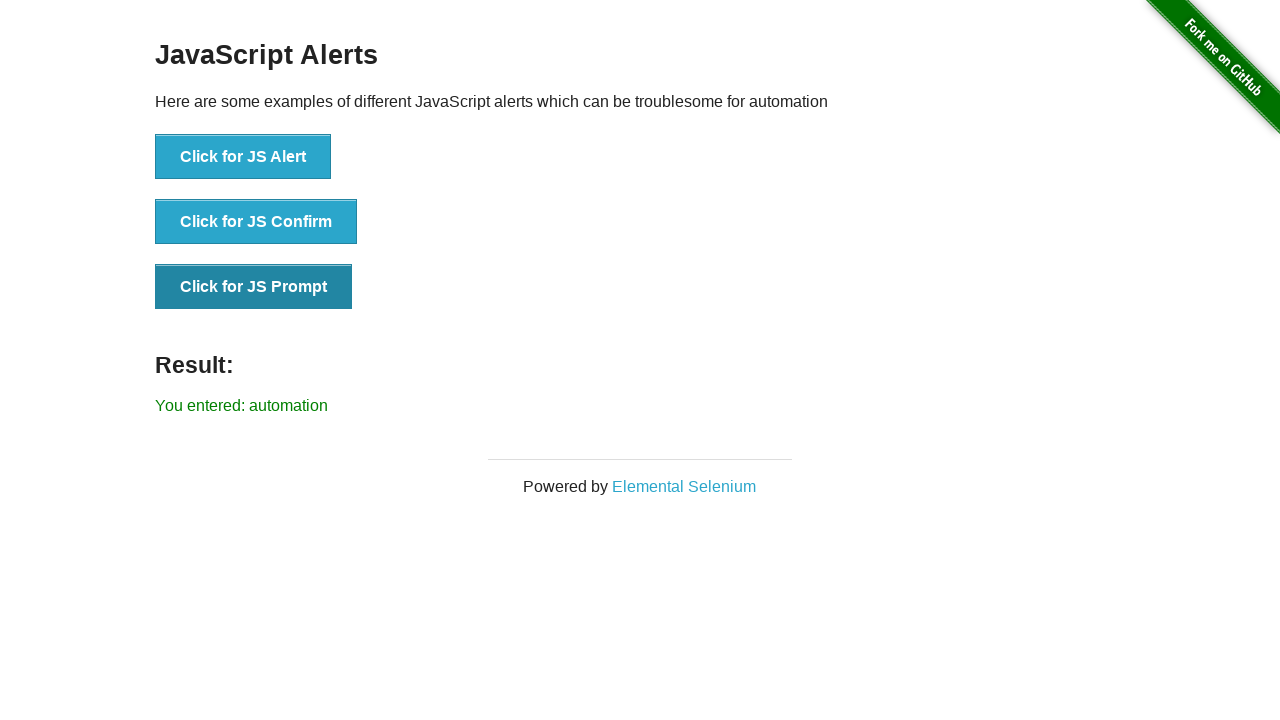

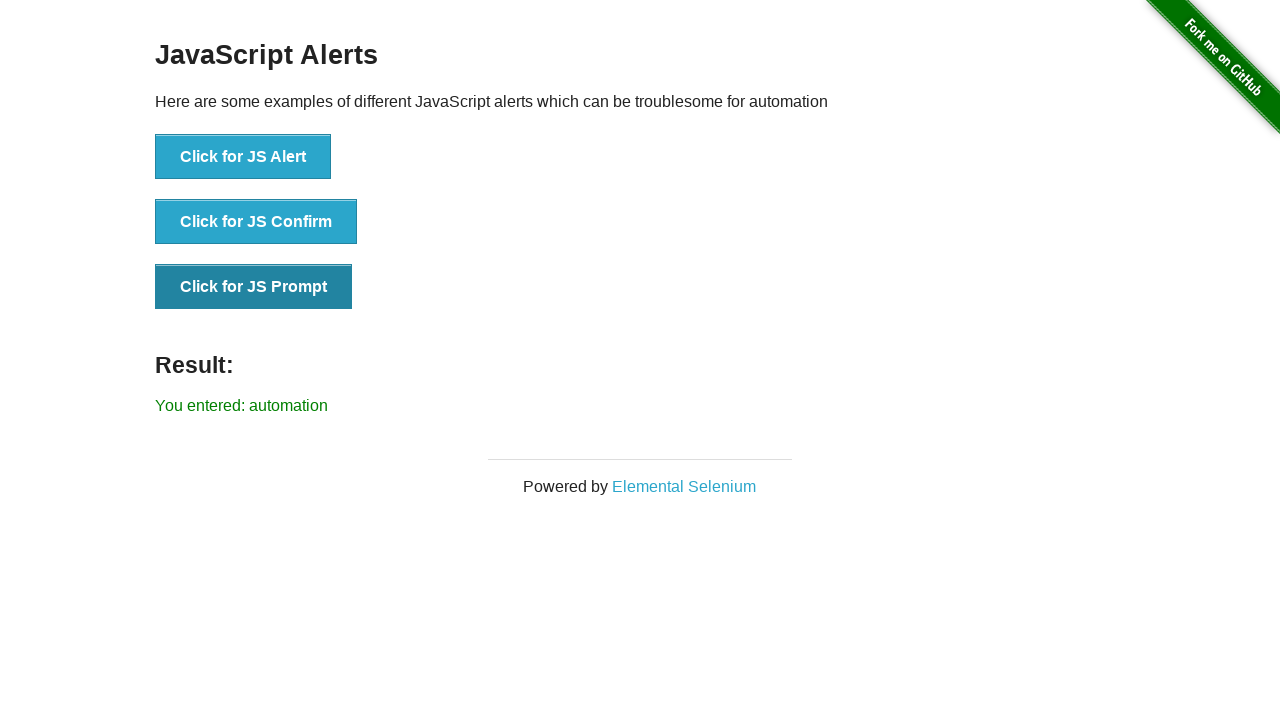